Demonstrates handling frames using frame objects by URL and explores child frames of a parent frame

Starting URL: https://leafground.com/frame.xhtml

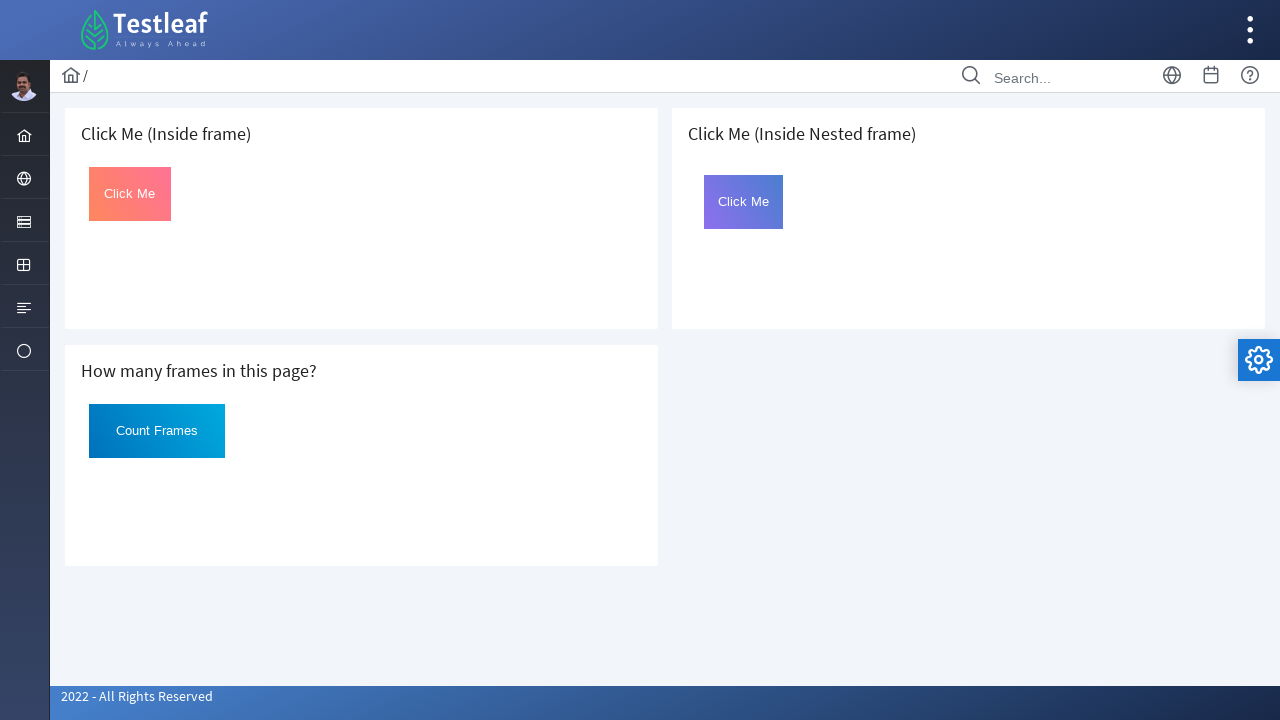

Waited for page to load completely
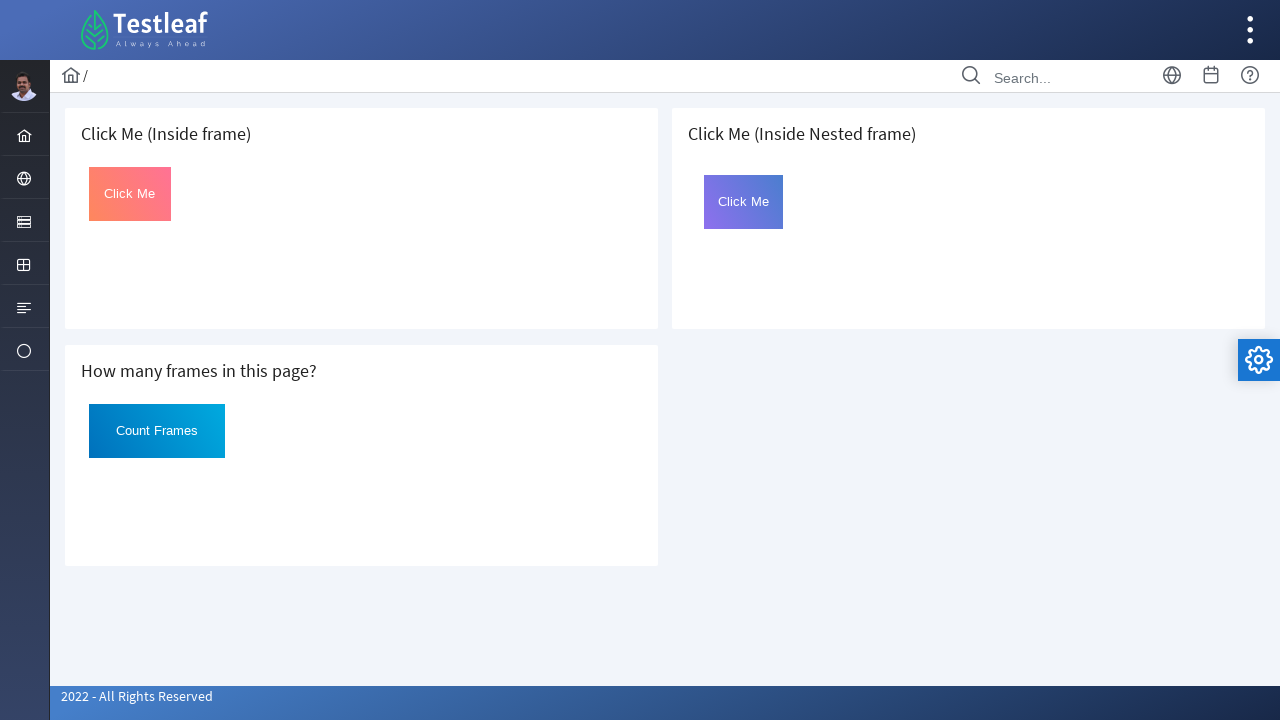

Located frame with URL https://leafground.com/default.xhtml
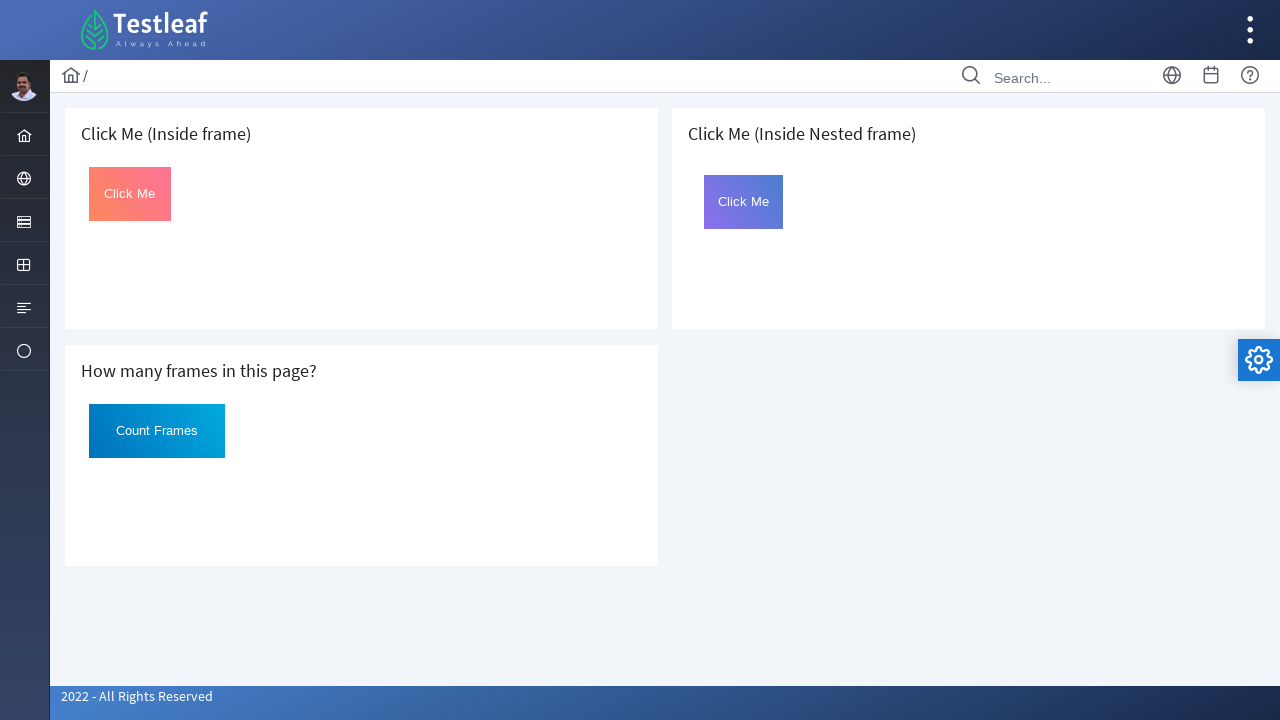

Clicked button with ID 'Click' in frame at (130, 194) on #Click
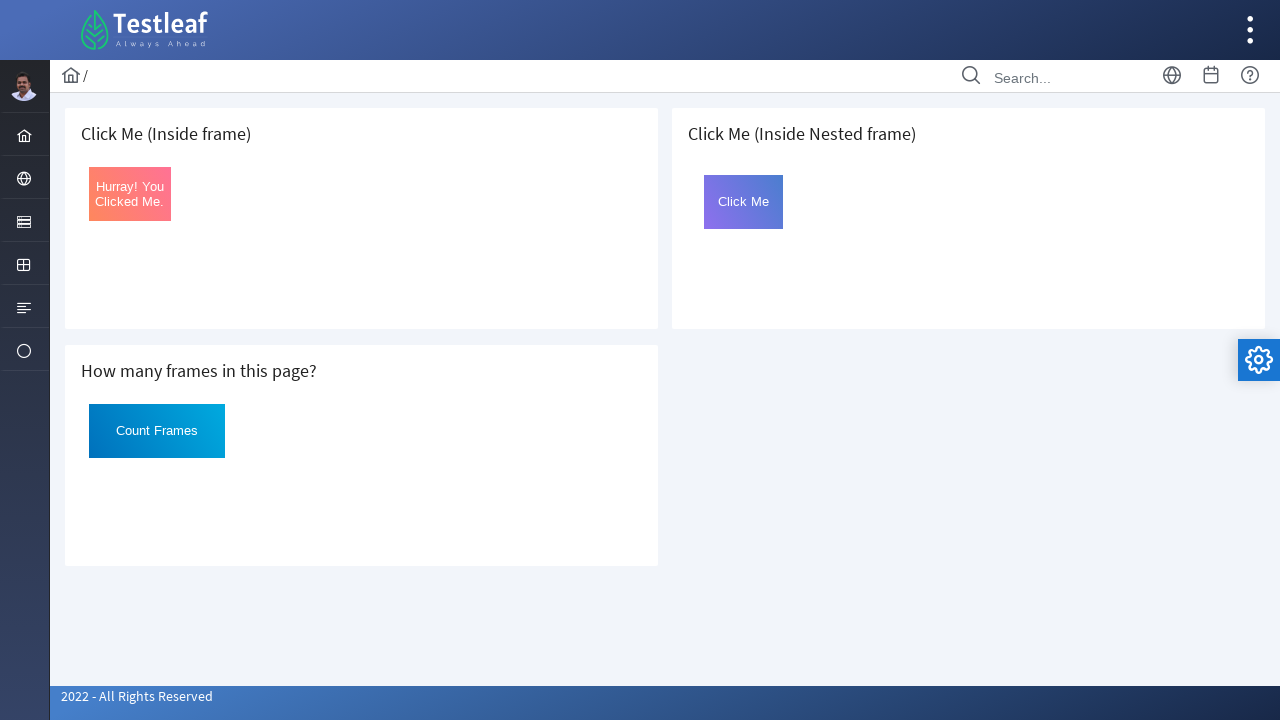

Retrieved and printed inner text of clicked button
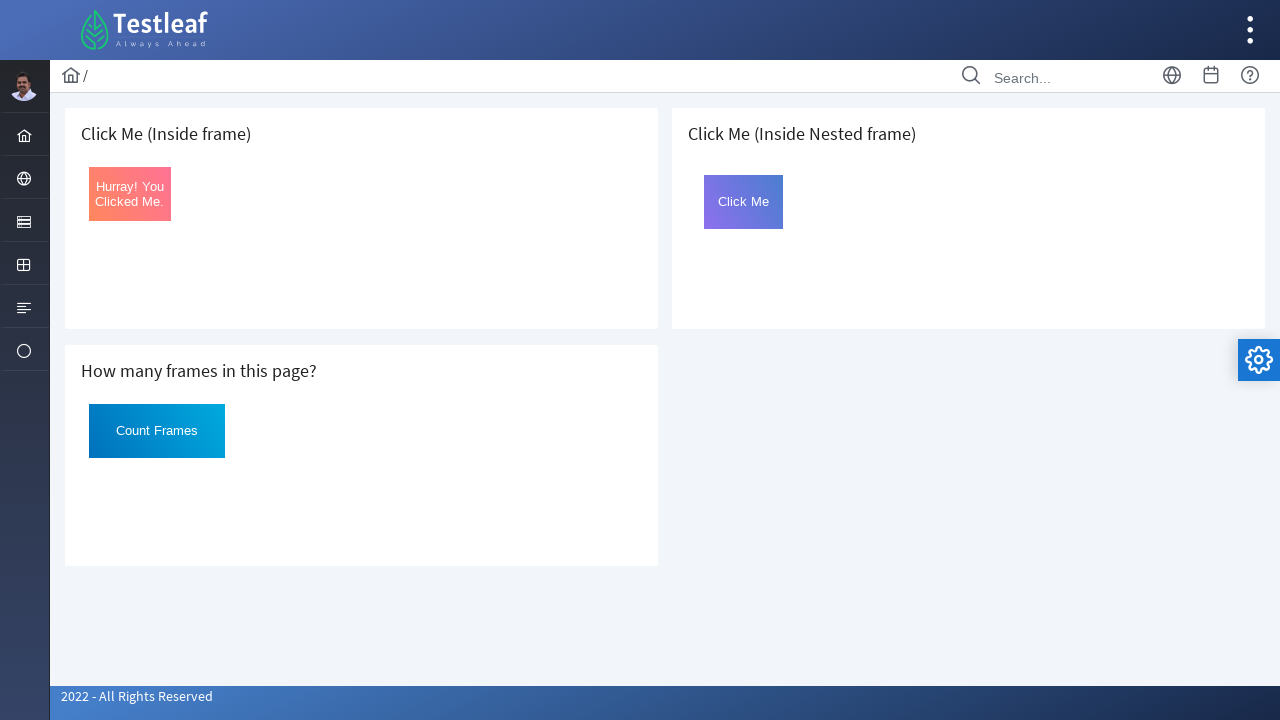

Located outer frame with URL https://leafground.com/page.xhtml
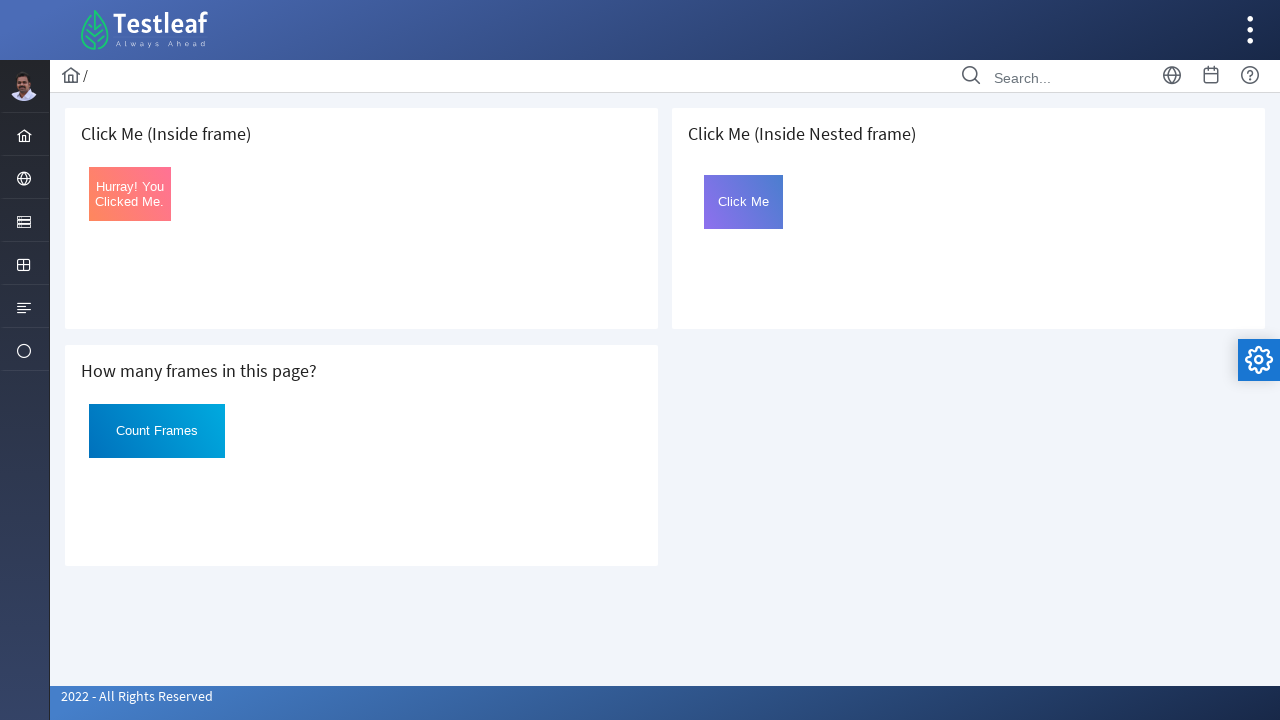

Retrieved 1 child frames from outer frame
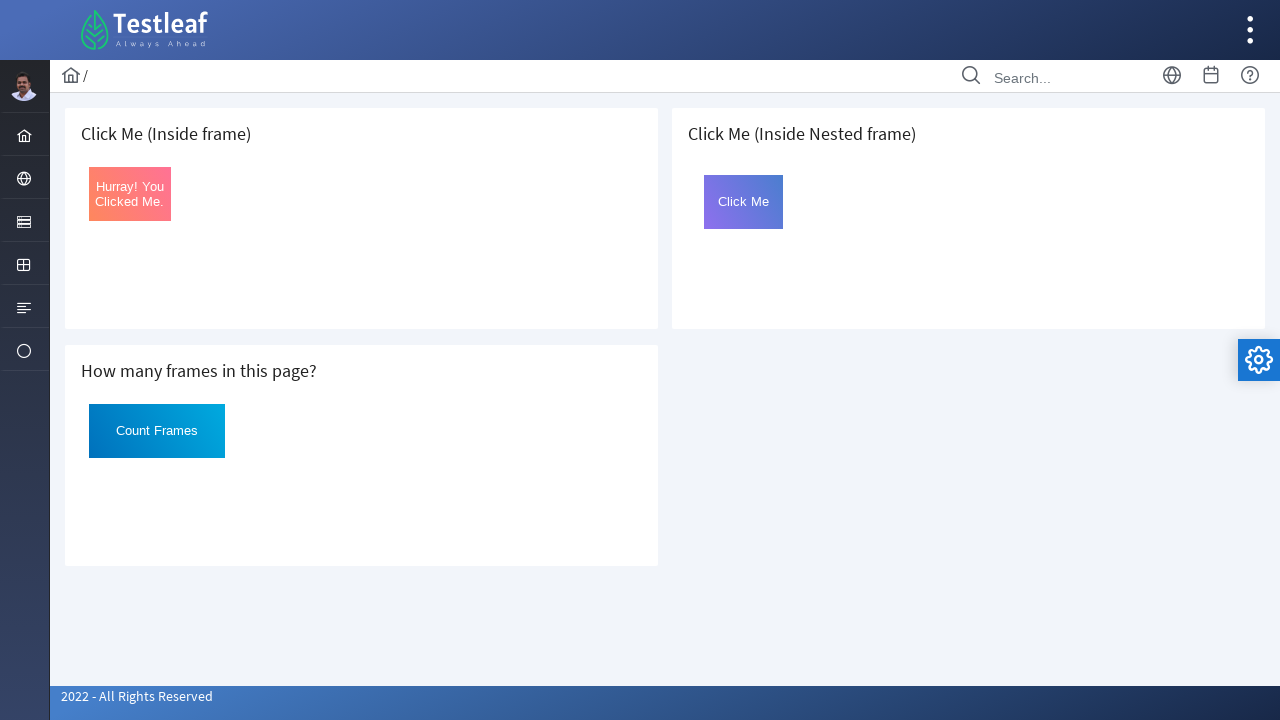

Printed child frames count to console
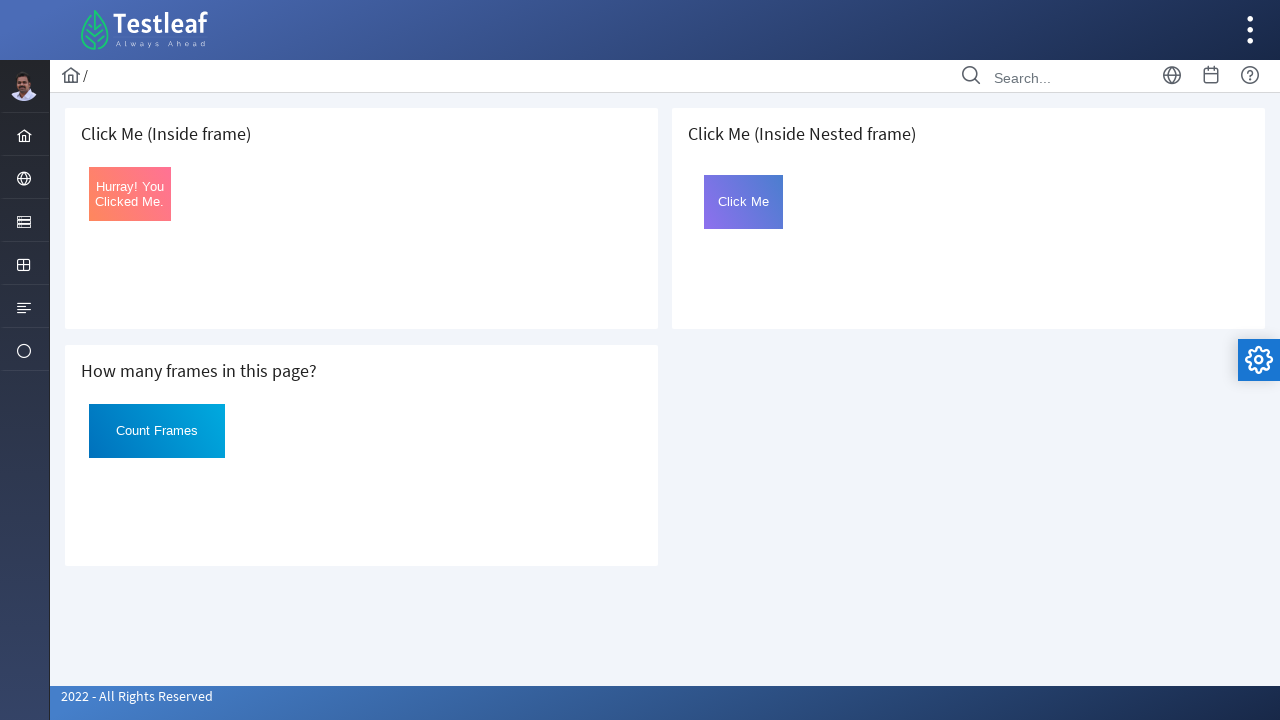

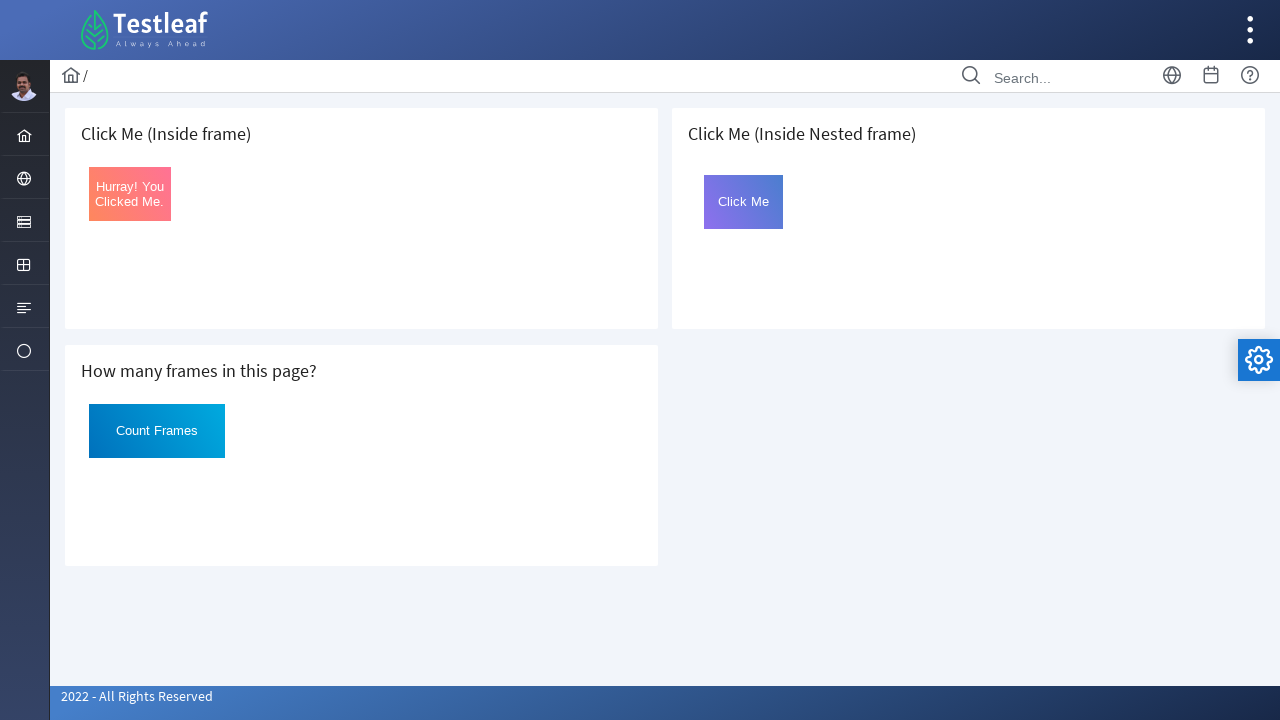